Tests a registration form by filling in required fields (name, surname, email) and submitting the form, then verifies successful registration message appears.

Starting URL: http://suninjuly.github.io/registration1.html

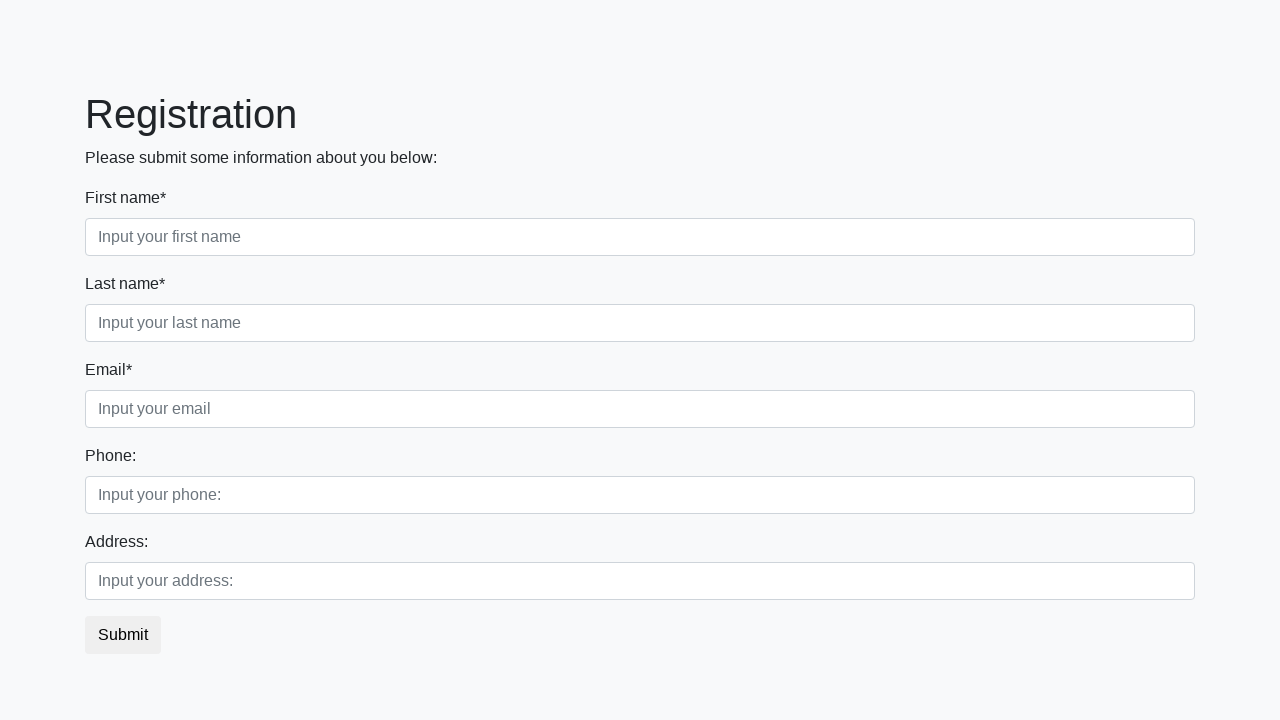

Filled name field with 'John' on input.first[required]
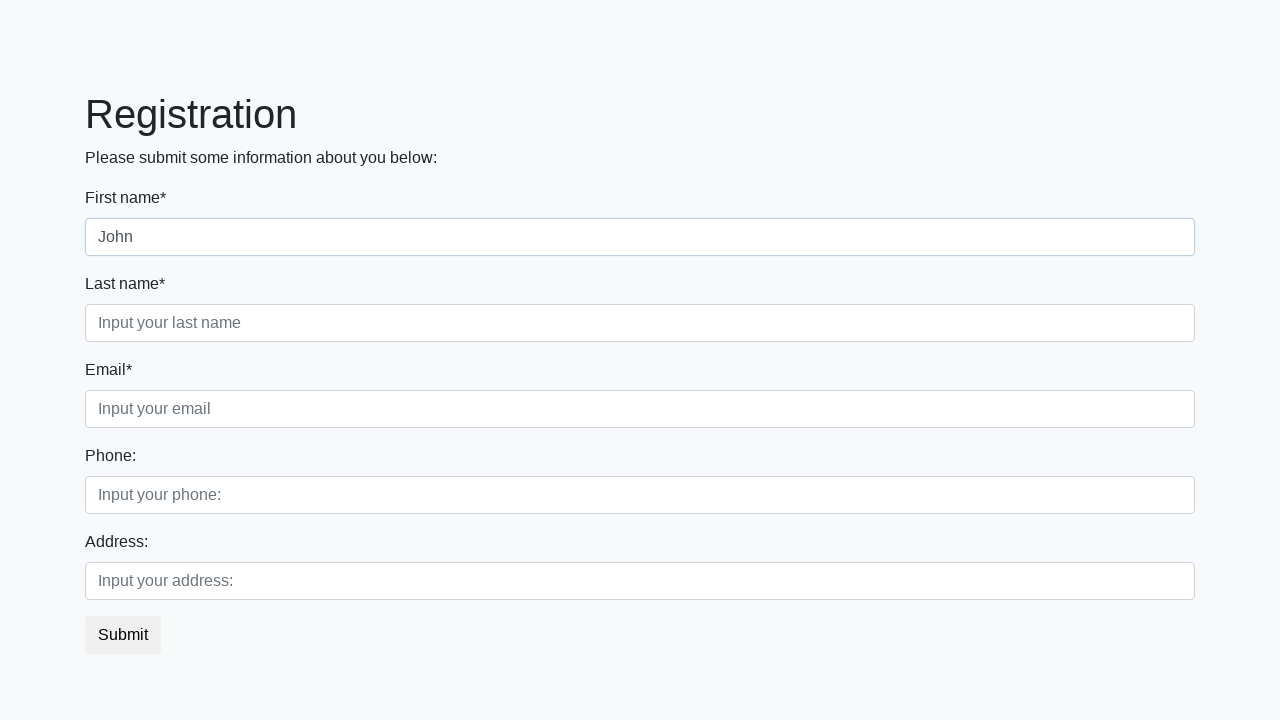

Filled surname field with 'Smith' on input.second[required]
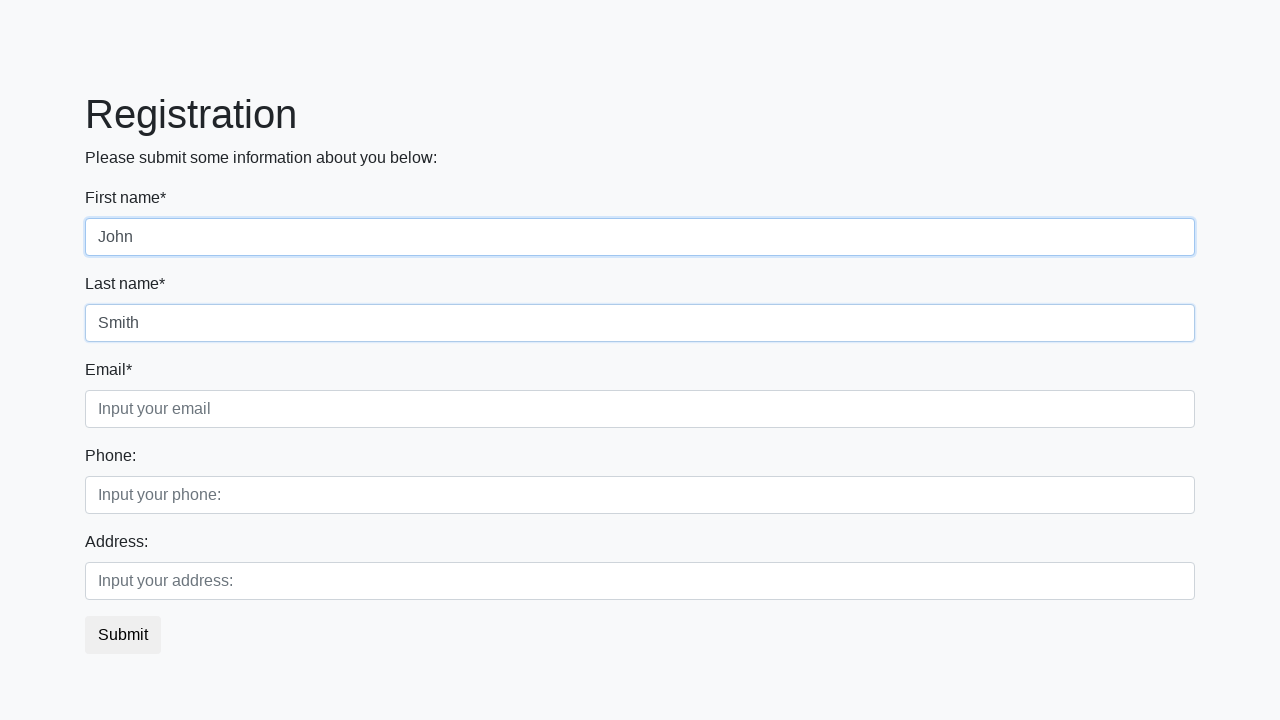

Filled email field with 'john.smith@example.com' on input.third[required]
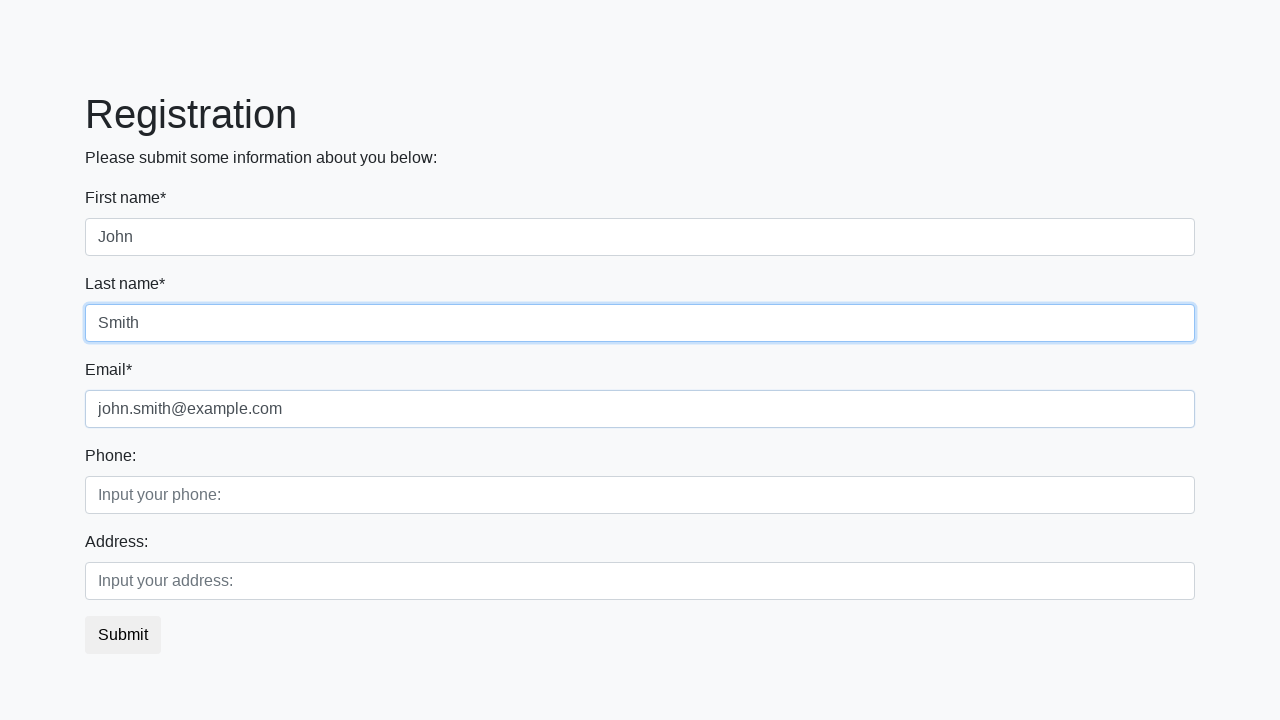

Clicked submit button to register at (123, 635) on button.btn
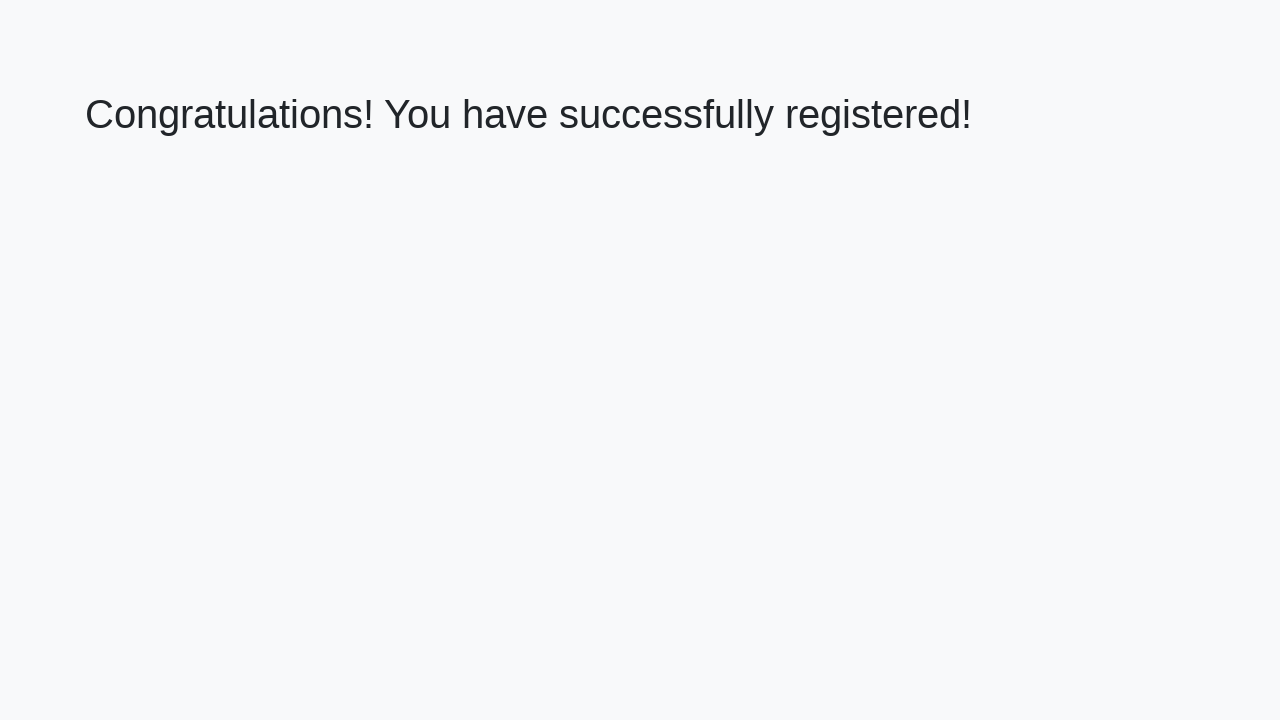

Success message heading loaded
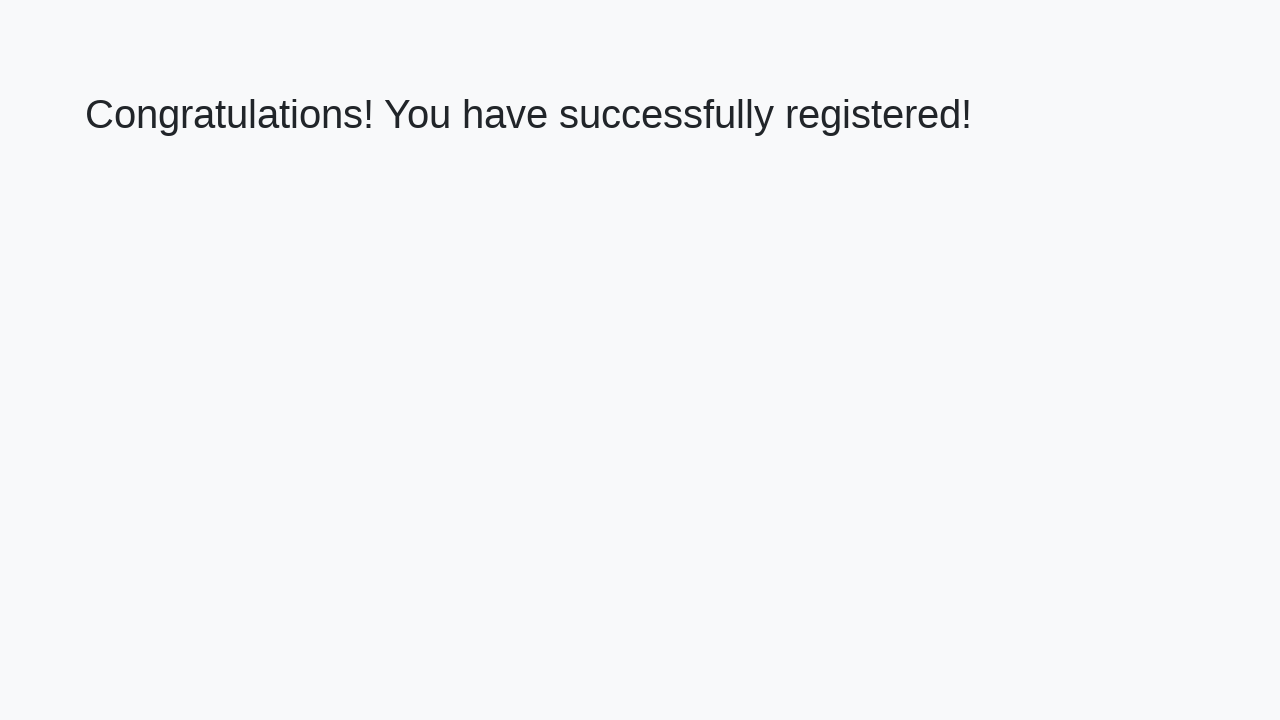

Retrieved success message text
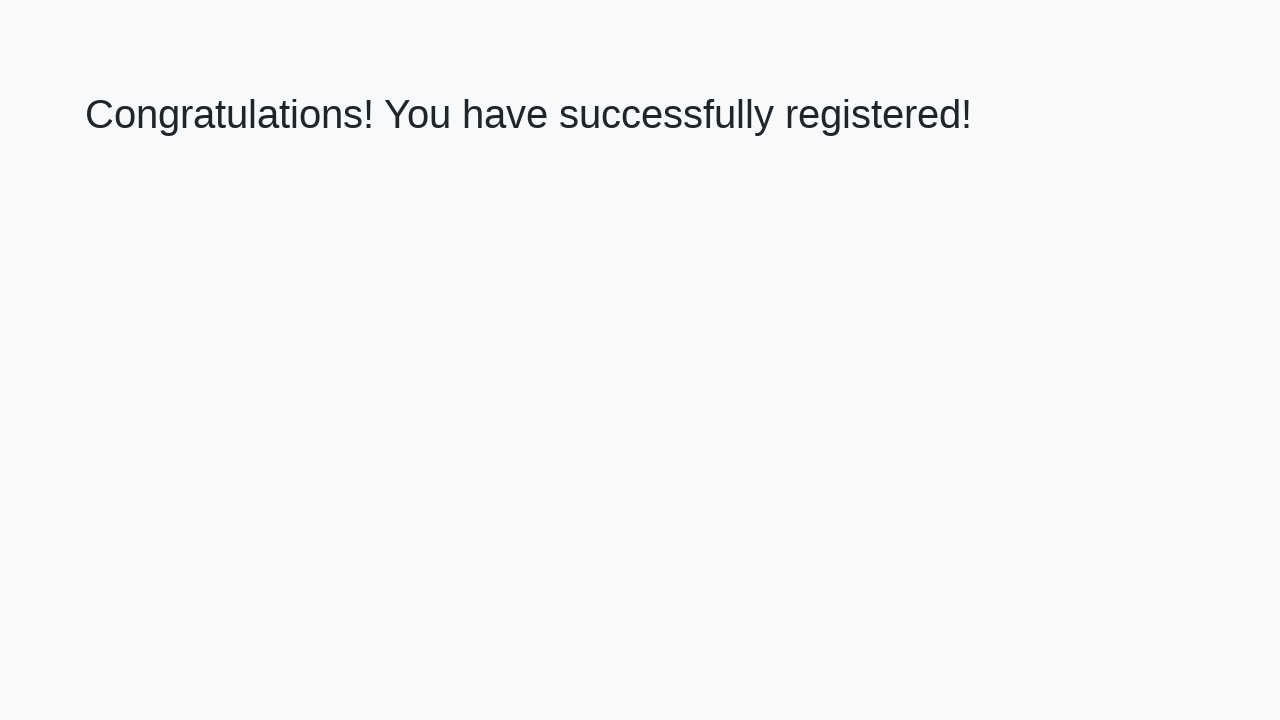

Verified registration success message: 'Congratulations! You have successfully registered!'
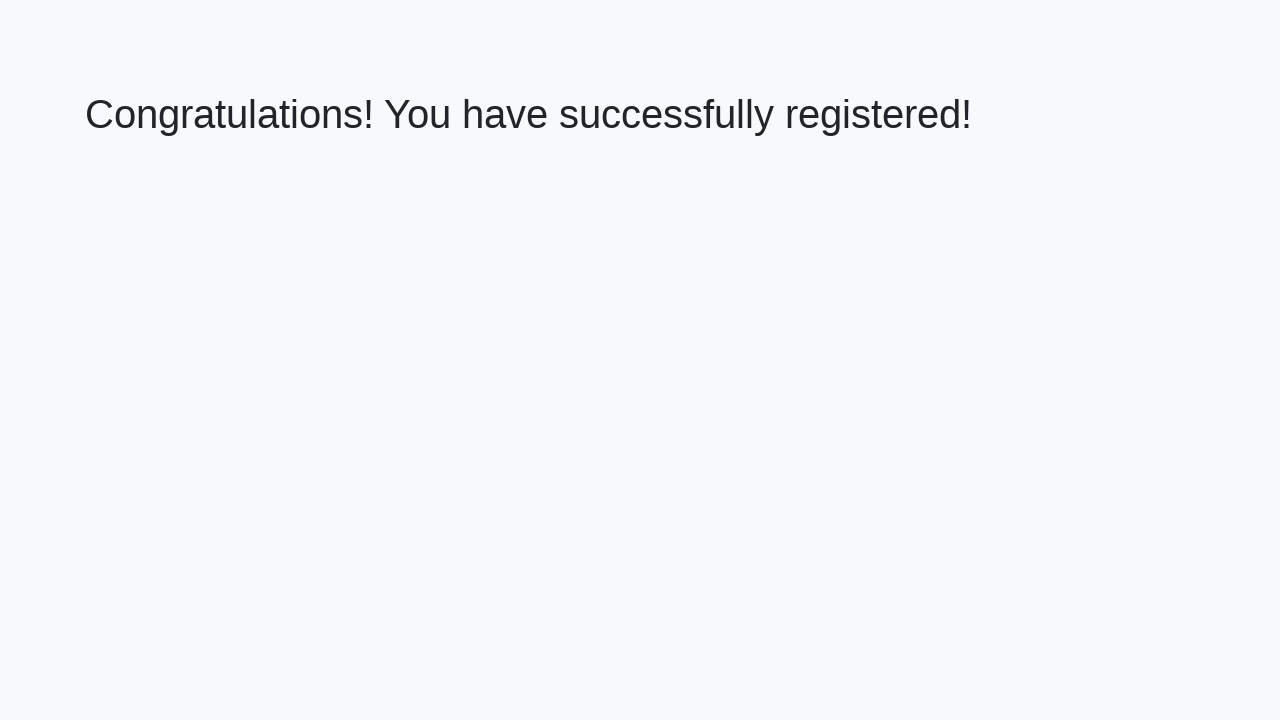

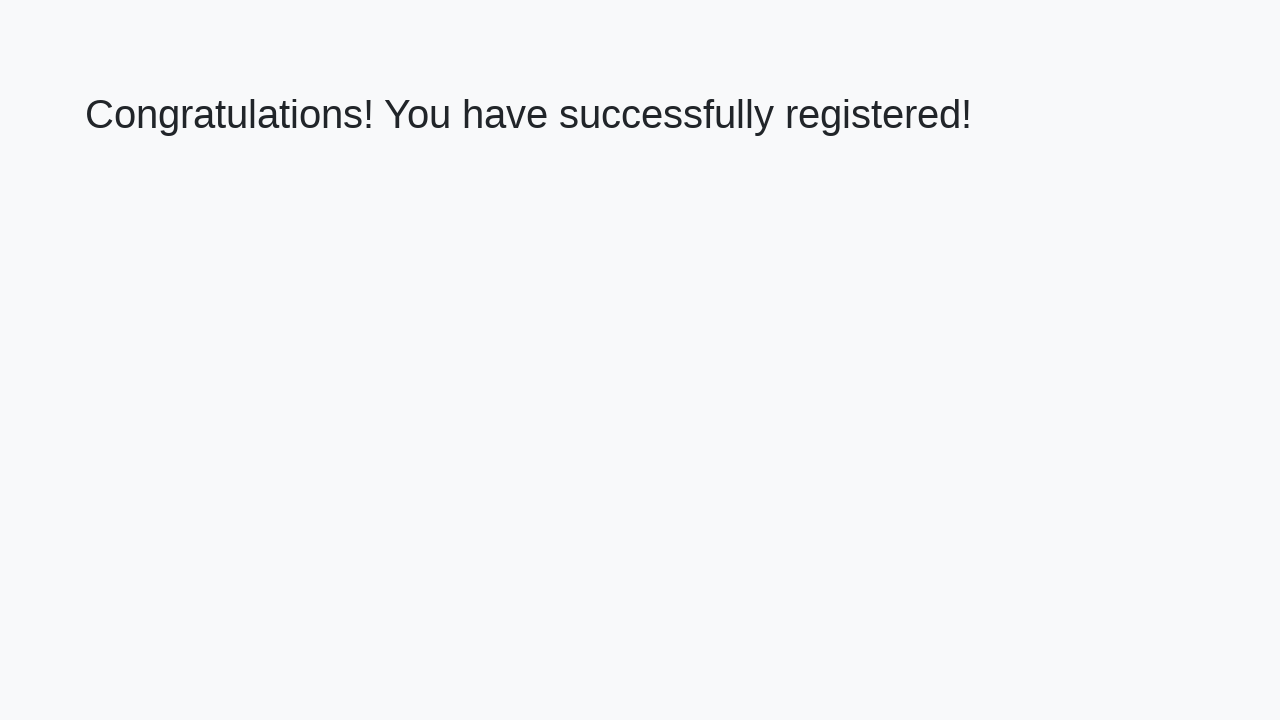